Tests clearing the complete state of all items by checking and unchecking the toggle-all checkbox

Starting URL: https://demo.playwright.dev/todomvc

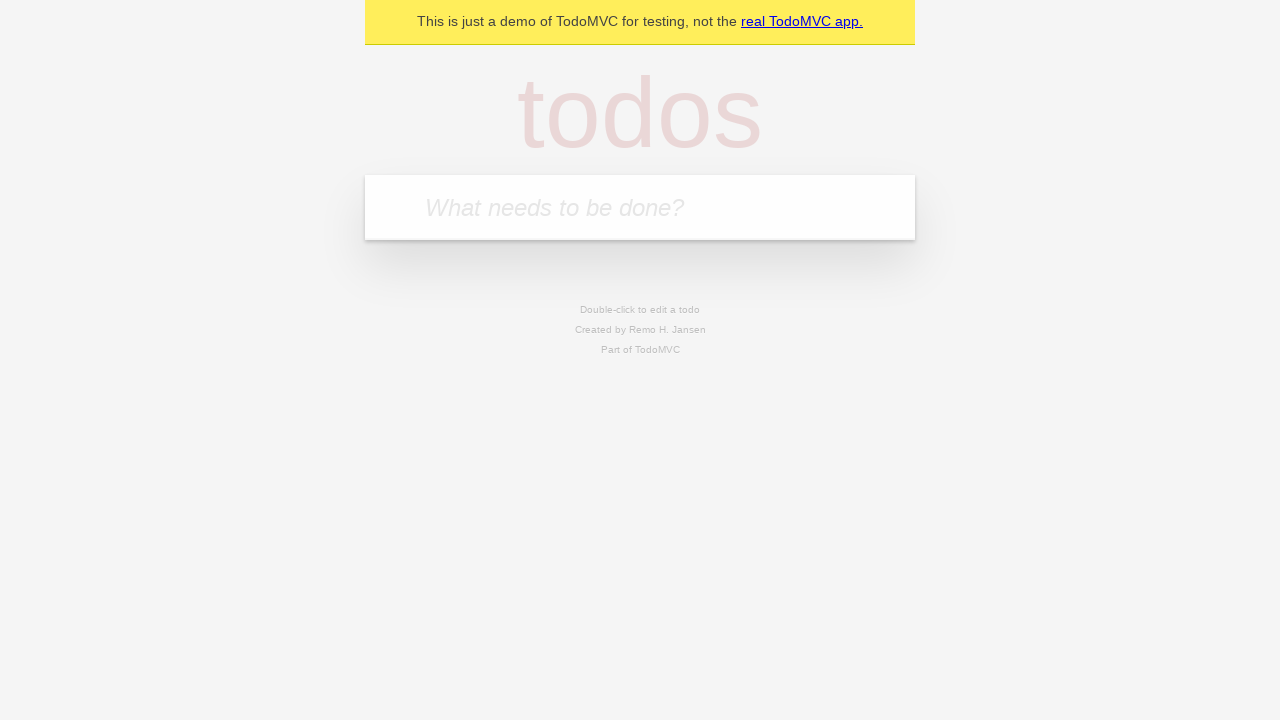

Filled input field with 'buy some cheese' on internal:attr=[placeholder="What needs to be done?"i]
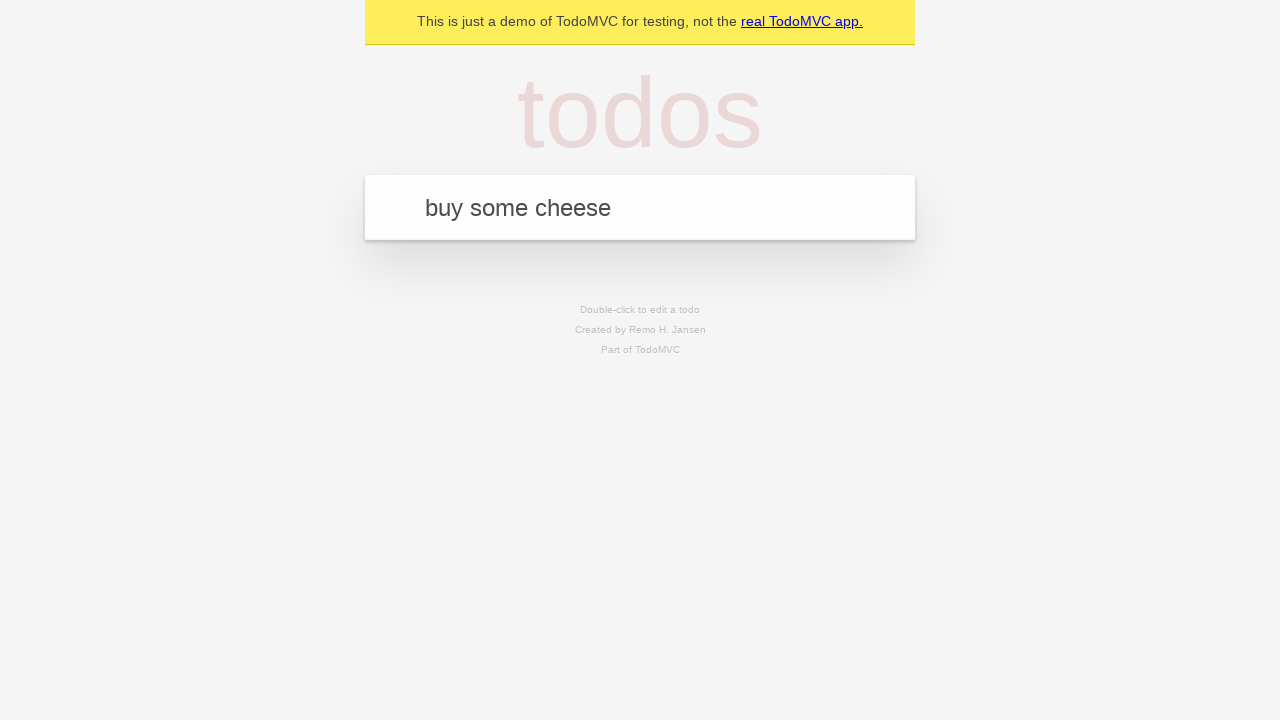

Pressed Enter to add first todo item on internal:attr=[placeholder="What needs to be done?"i]
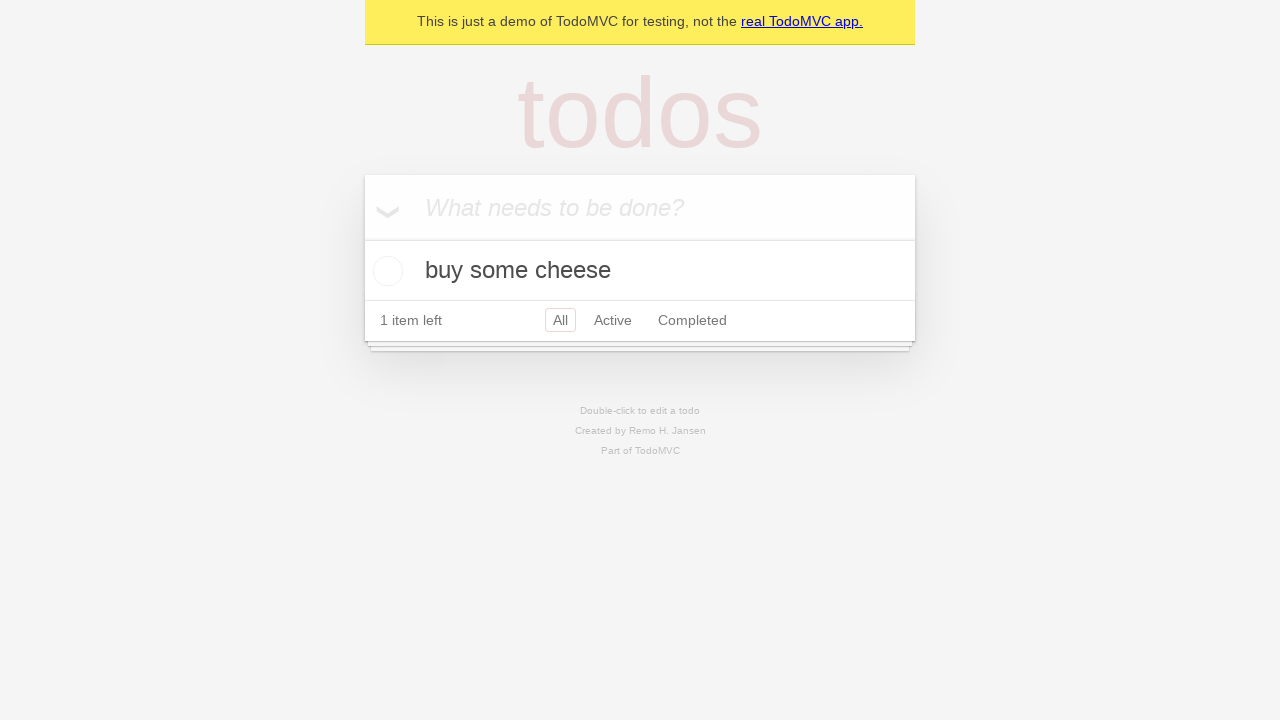

Filled input field with 'feed the cat' on internal:attr=[placeholder="What needs to be done?"i]
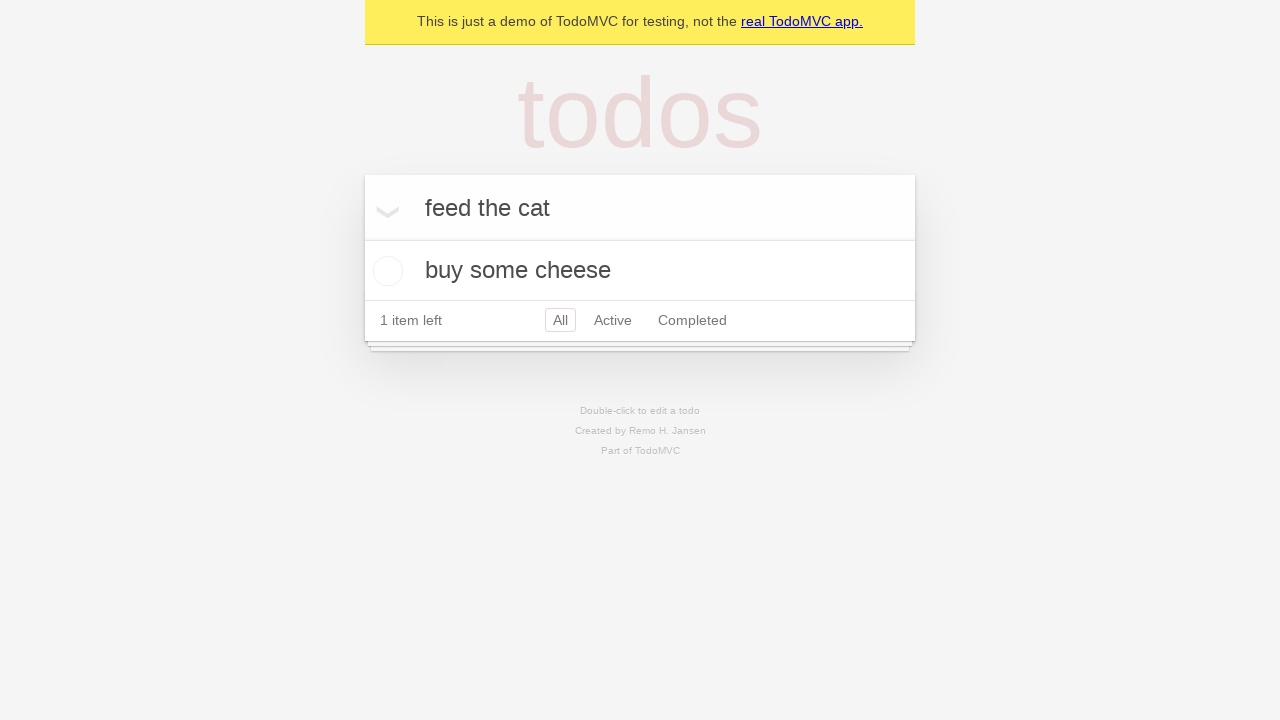

Pressed Enter to add second todo item on internal:attr=[placeholder="What needs to be done?"i]
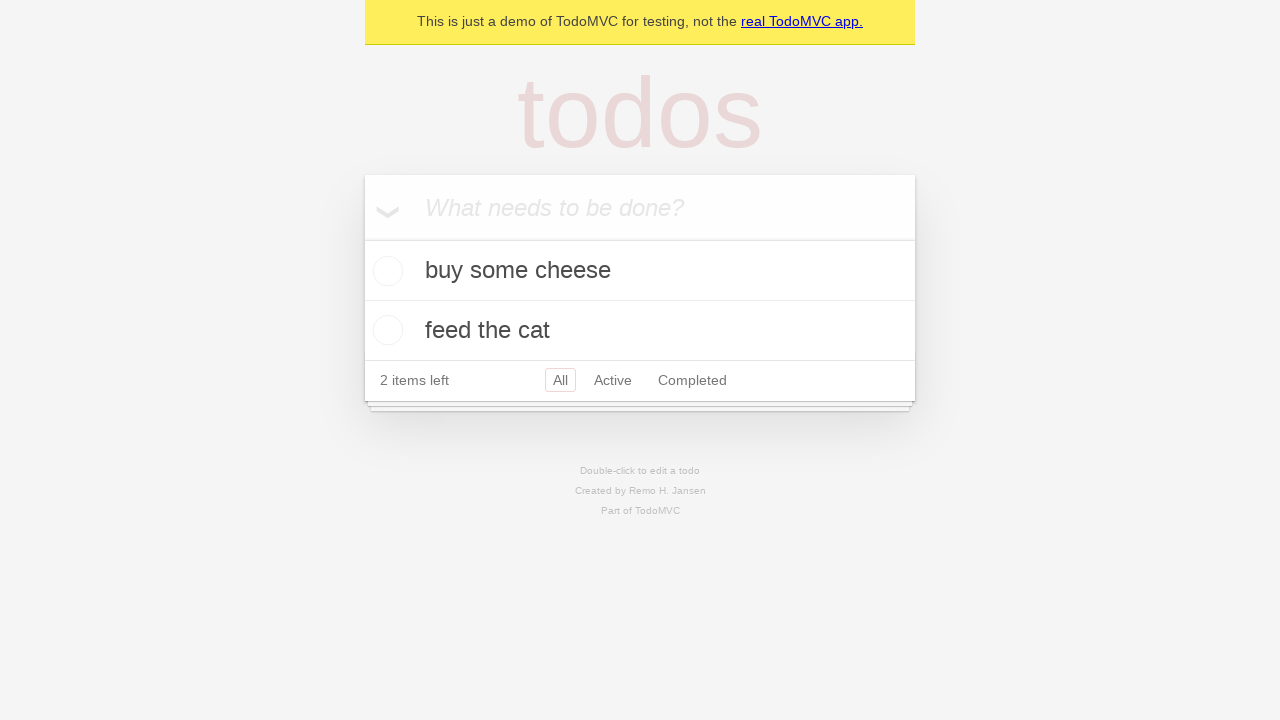

Filled input field with 'book a doctors appointment' on internal:attr=[placeholder="What needs to be done?"i]
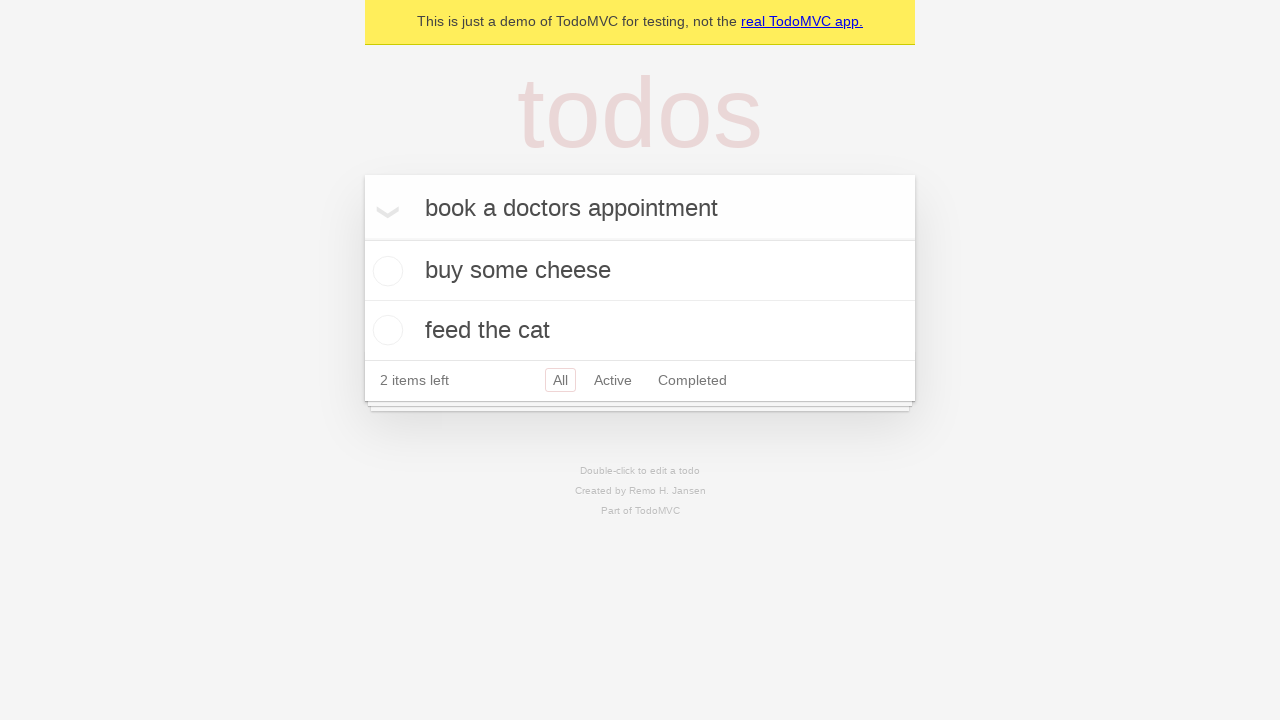

Pressed Enter to add third todo item on internal:attr=[placeholder="What needs to be done?"i]
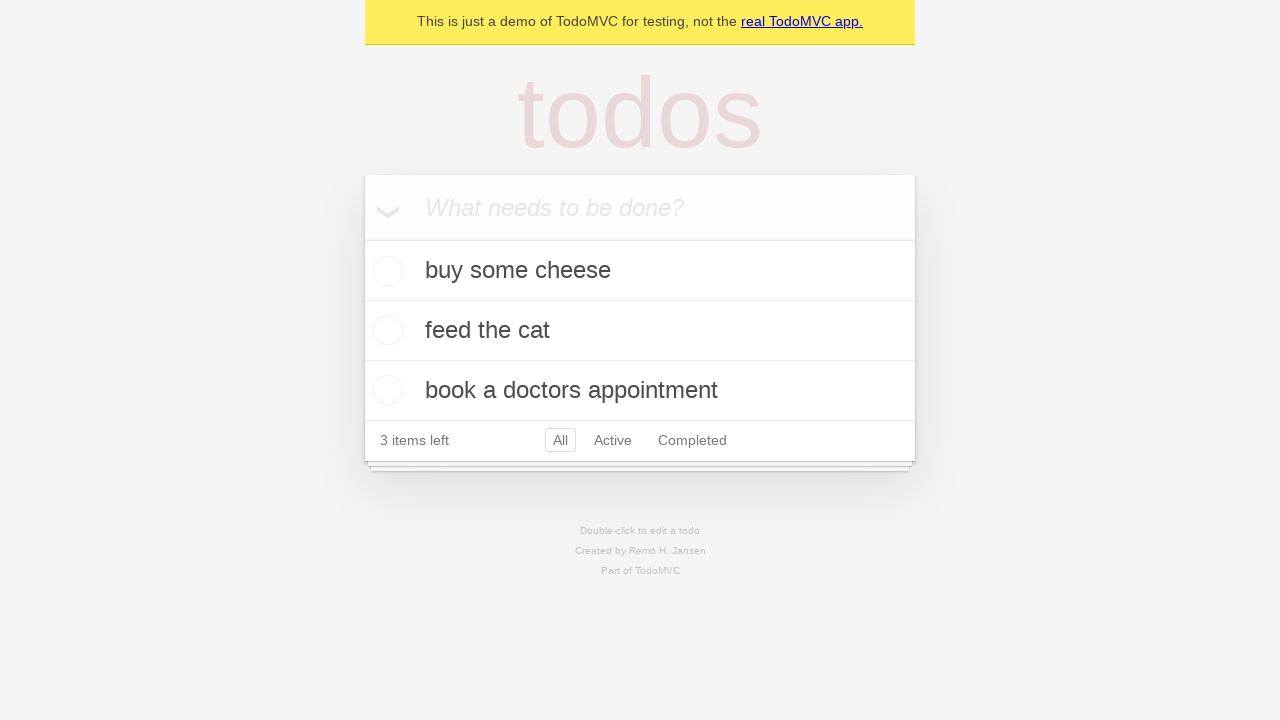

Checked the 'Mark all as complete' toggle to mark all items as complete at (362, 238) on internal:label="Mark all as complete"i
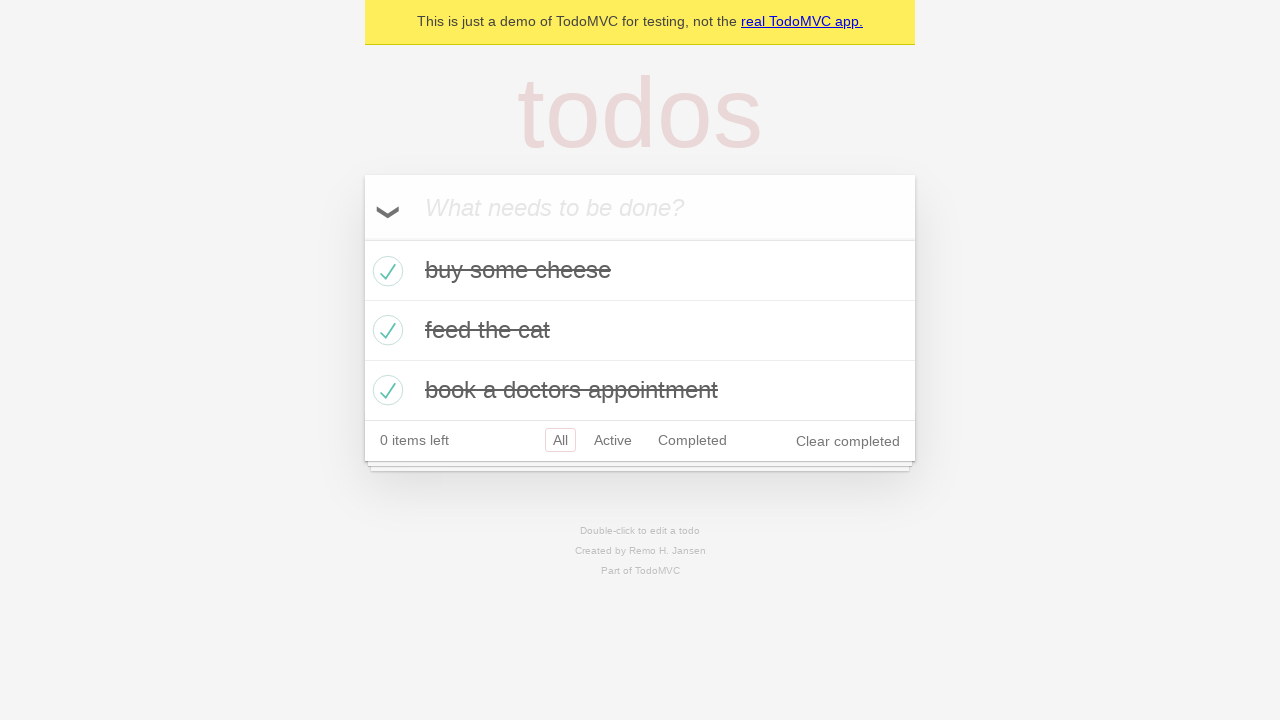

Unchecked the 'Mark all as complete' toggle to clear completion state of all items at (362, 238) on internal:label="Mark all as complete"i
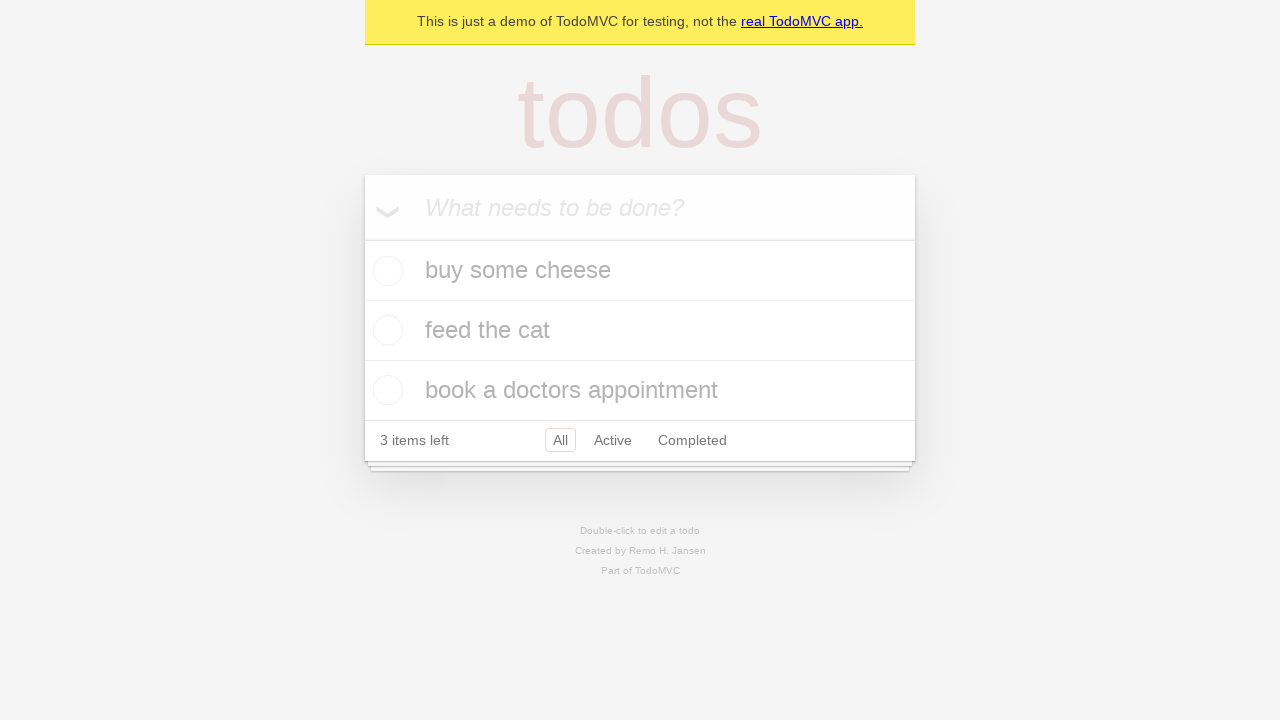

Waited for todo items to load after clearing completion state
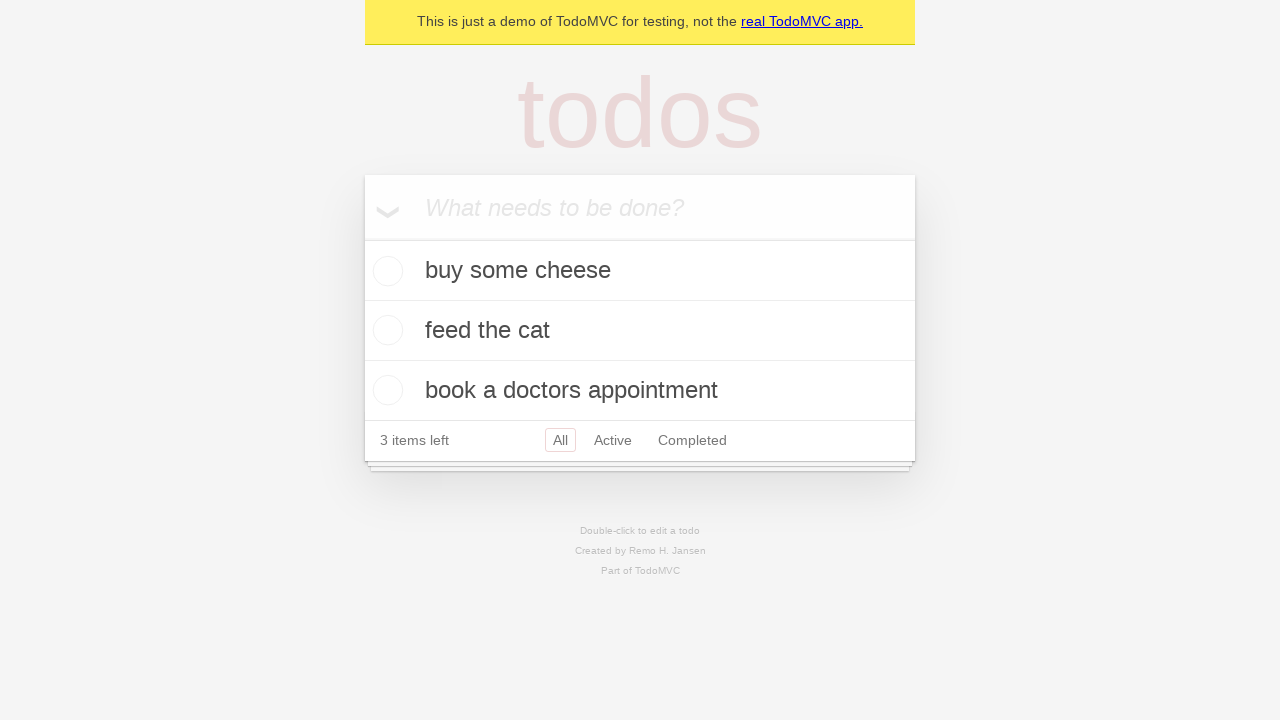

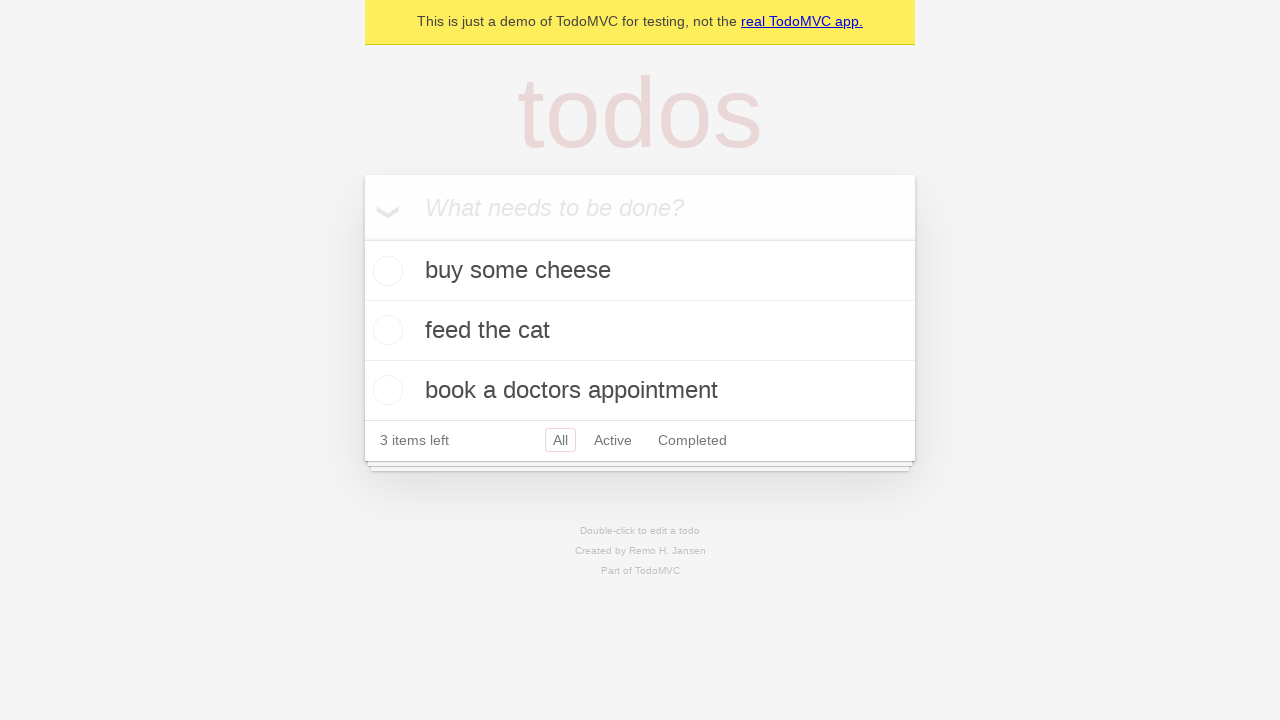